Tests page jankiness by navigating to a demo page and clicking the "add" button multiple times to add elements that cause visual stuttering during scroll

Starting URL: https://googlechrome.github.io/devtools-samples/jank/

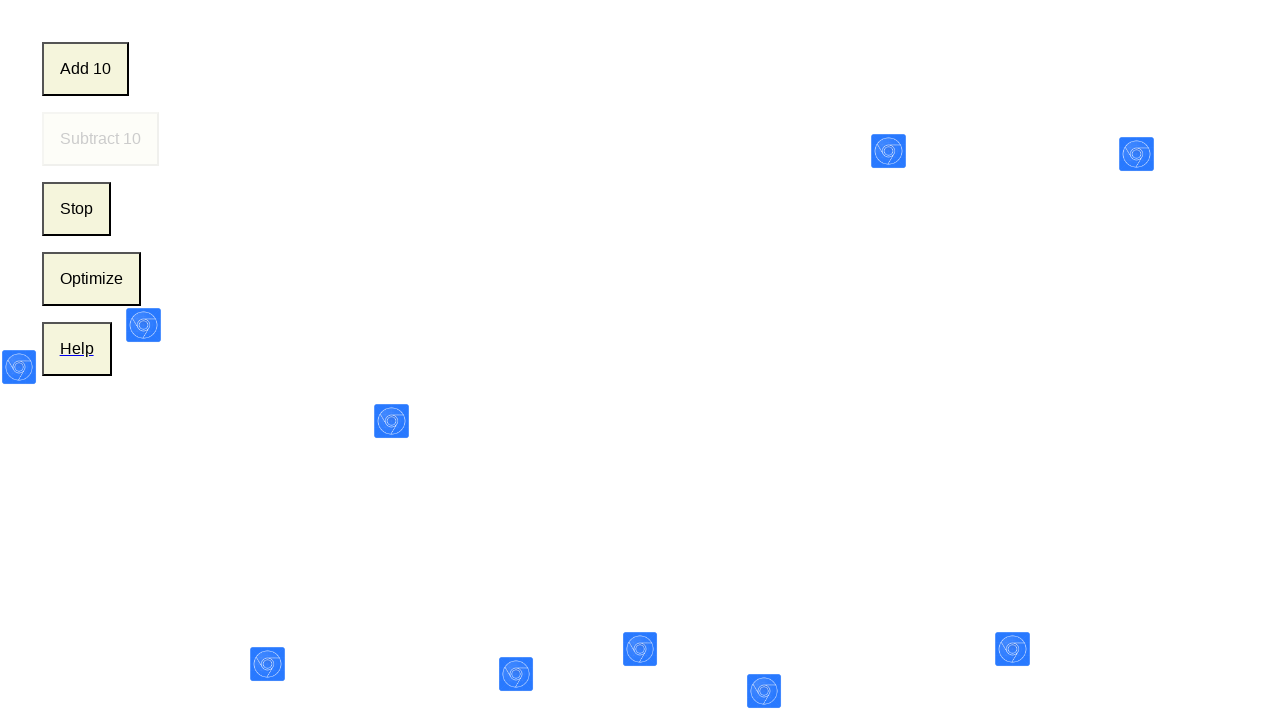

Clicked 'add' button (iteration 1/10) to add janky element at (85, 69) on .add
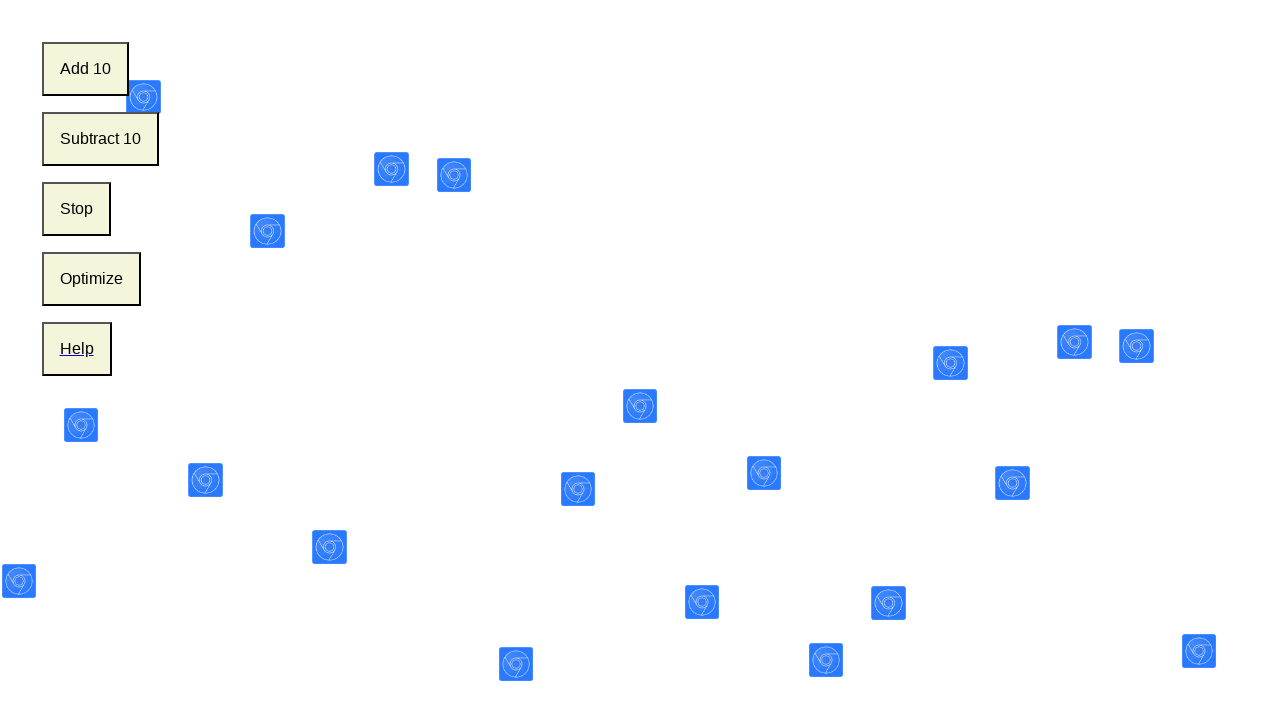

Clicked 'add' button (iteration 2/10) to add janky element at (85, 69) on .add
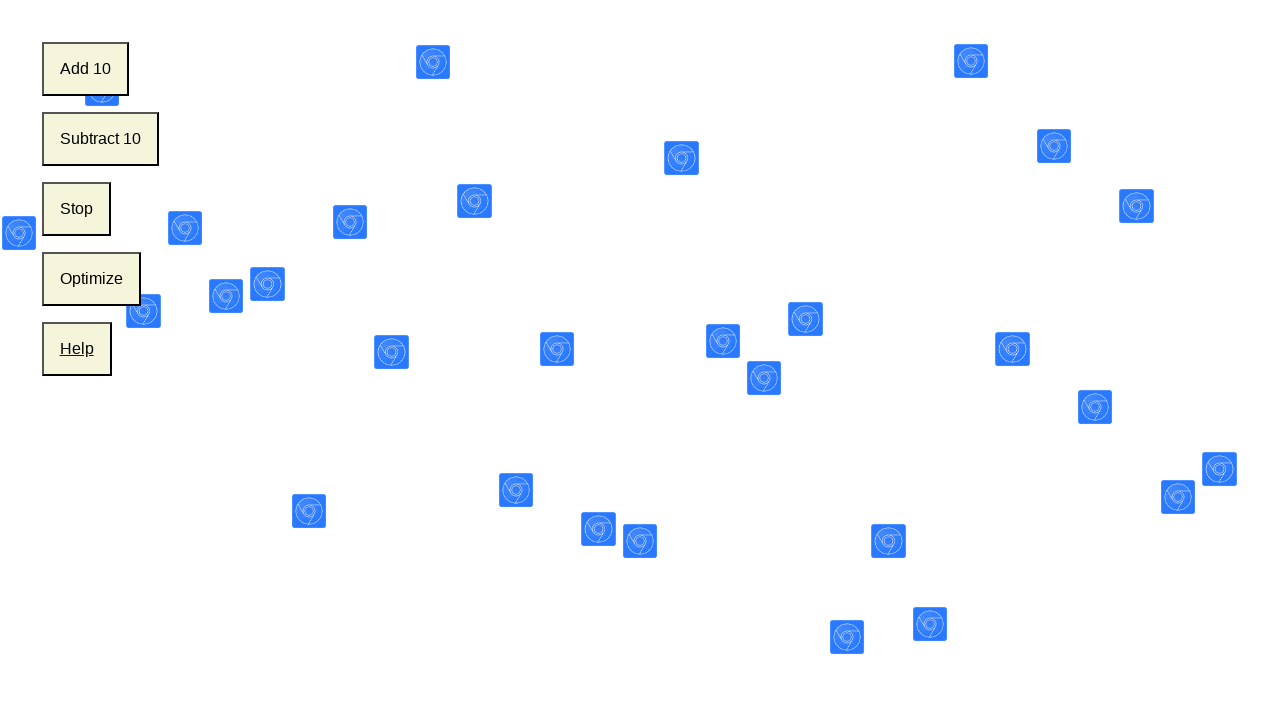

Clicked 'add' button (iteration 3/10) to add janky element at (85, 69) on .add
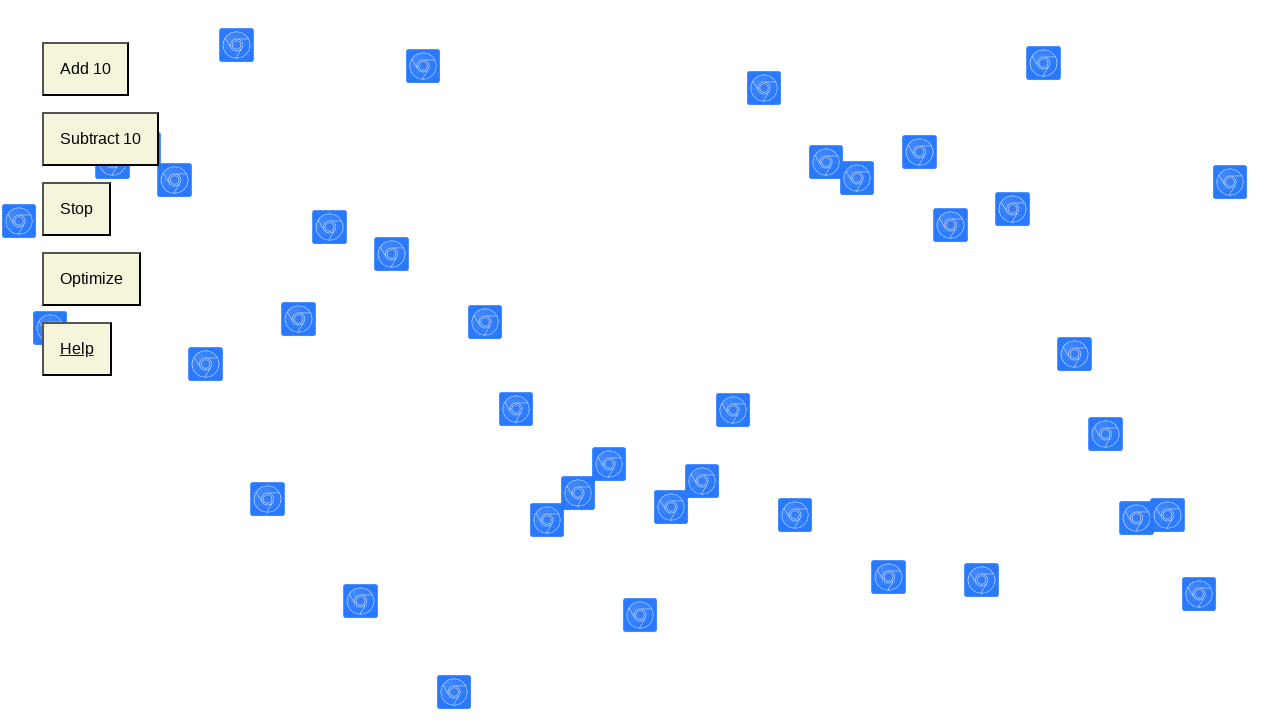

Clicked 'add' button (iteration 4/10) to add janky element at (85, 69) on .add
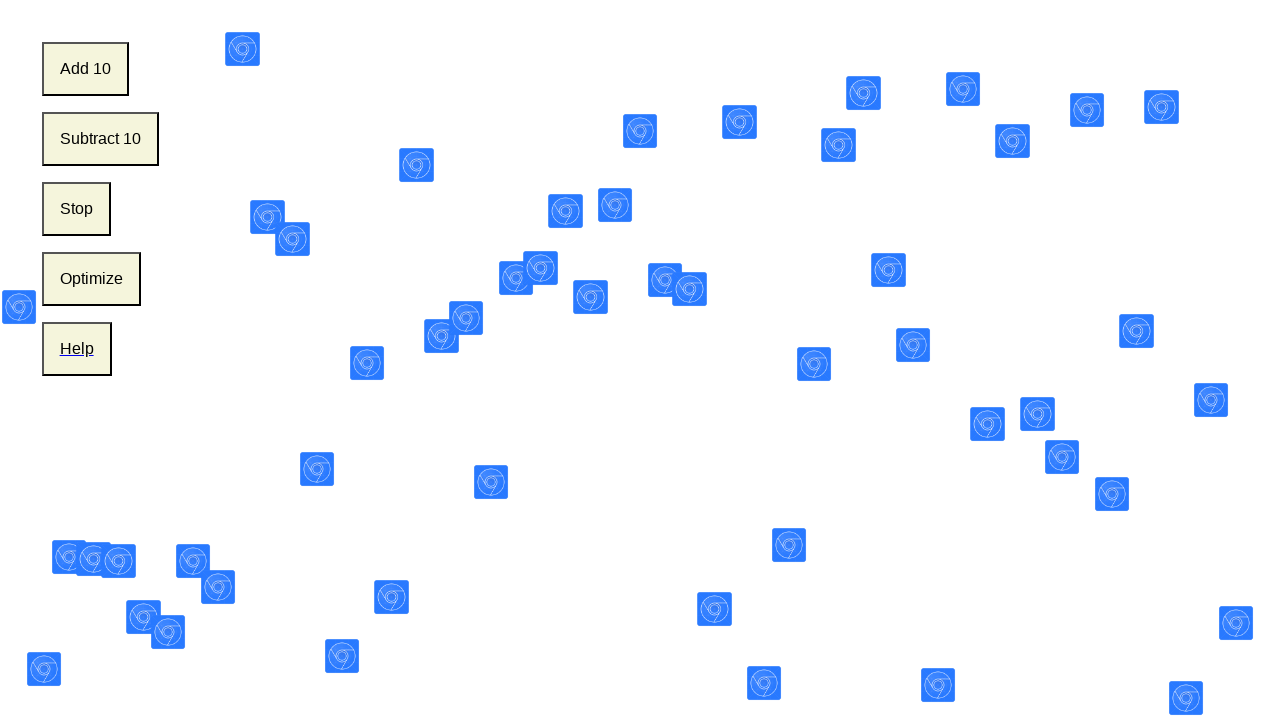

Clicked 'add' button (iteration 5/10) to add janky element at (85, 69) on .add
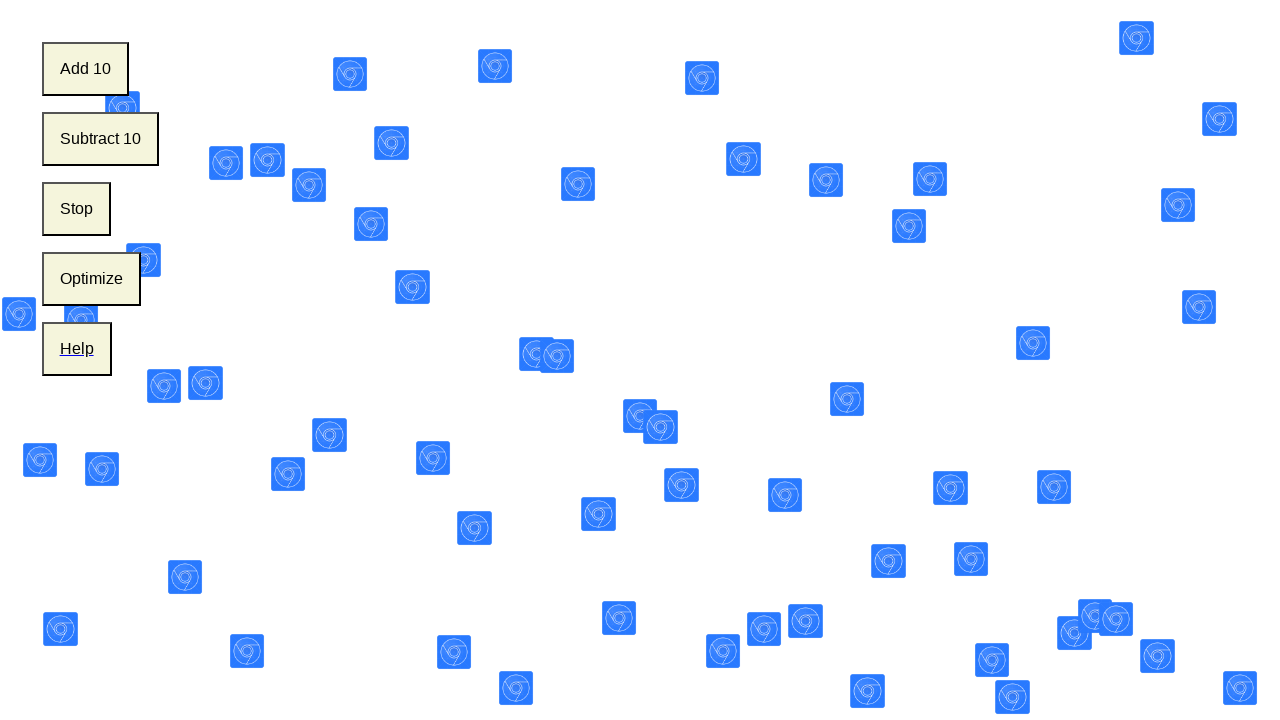

Clicked 'add' button (iteration 6/10) to add janky element at (85, 69) on .add
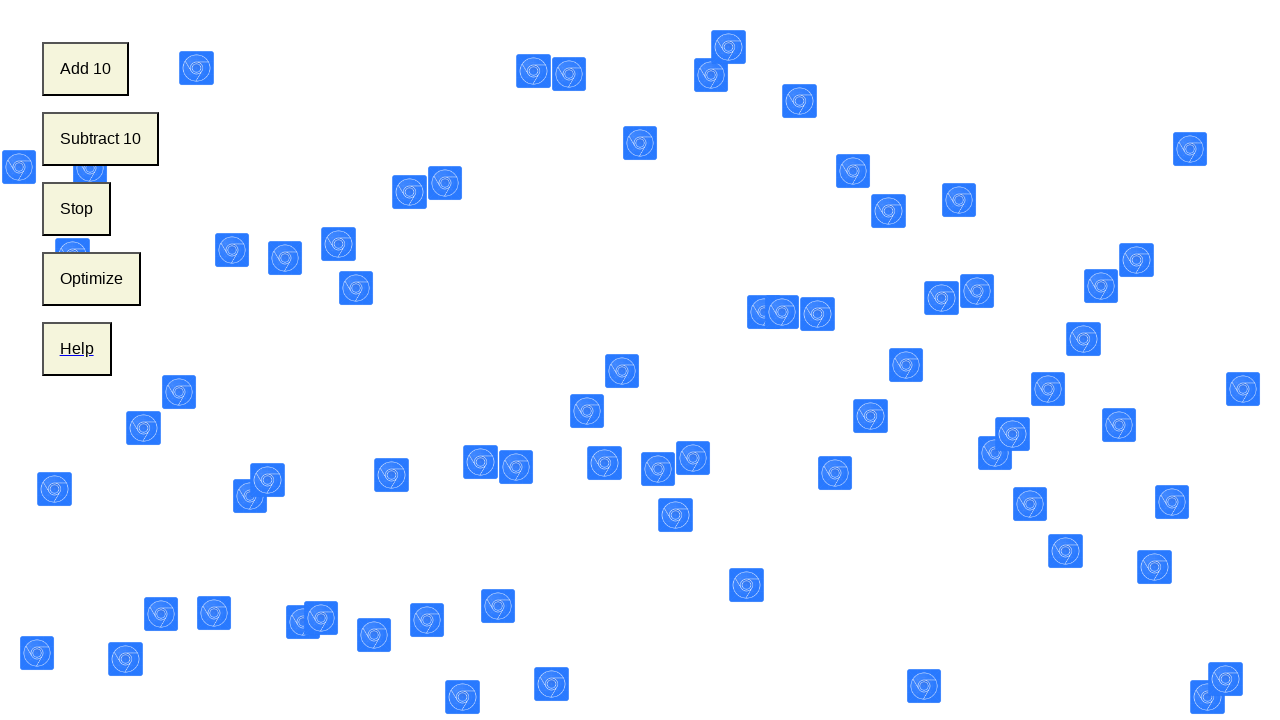

Clicked 'add' button (iteration 7/10) to add janky element at (85, 69) on .add
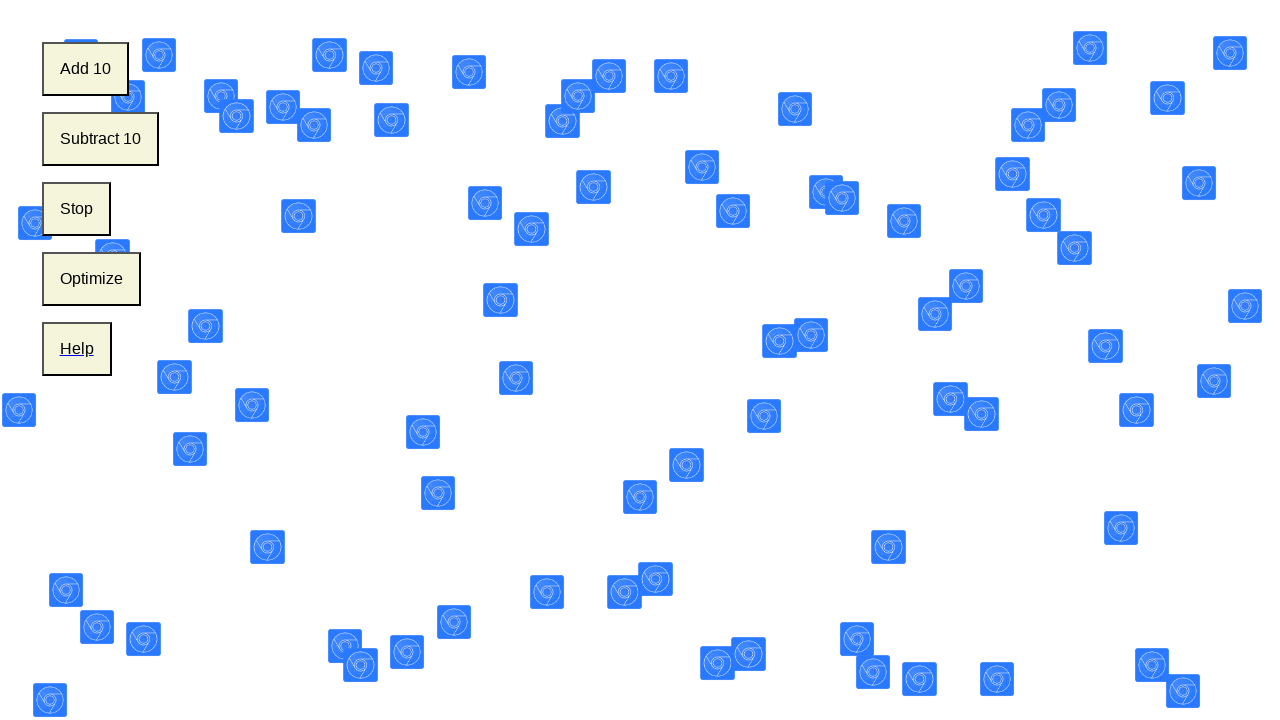

Clicked 'add' button (iteration 8/10) to add janky element at (85, 69) on .add
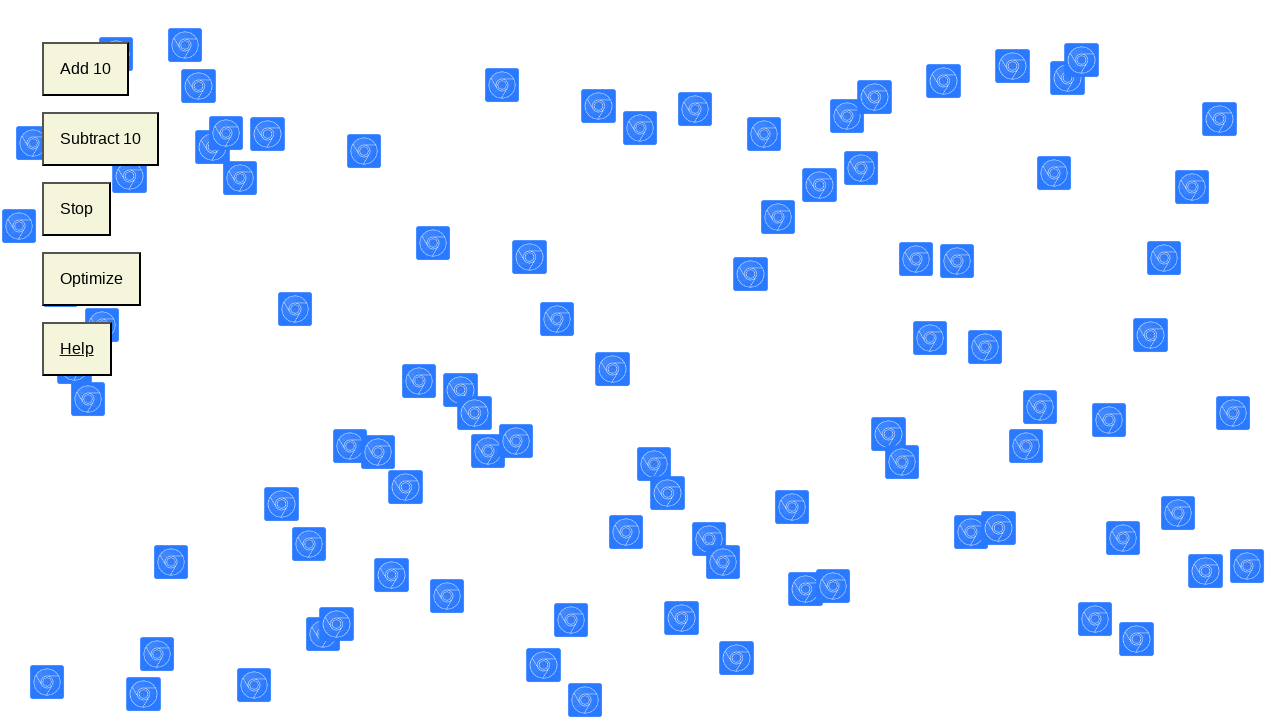

Clicked 'add' button (iteration 9/10) to add janky element at (85, 69) on .add
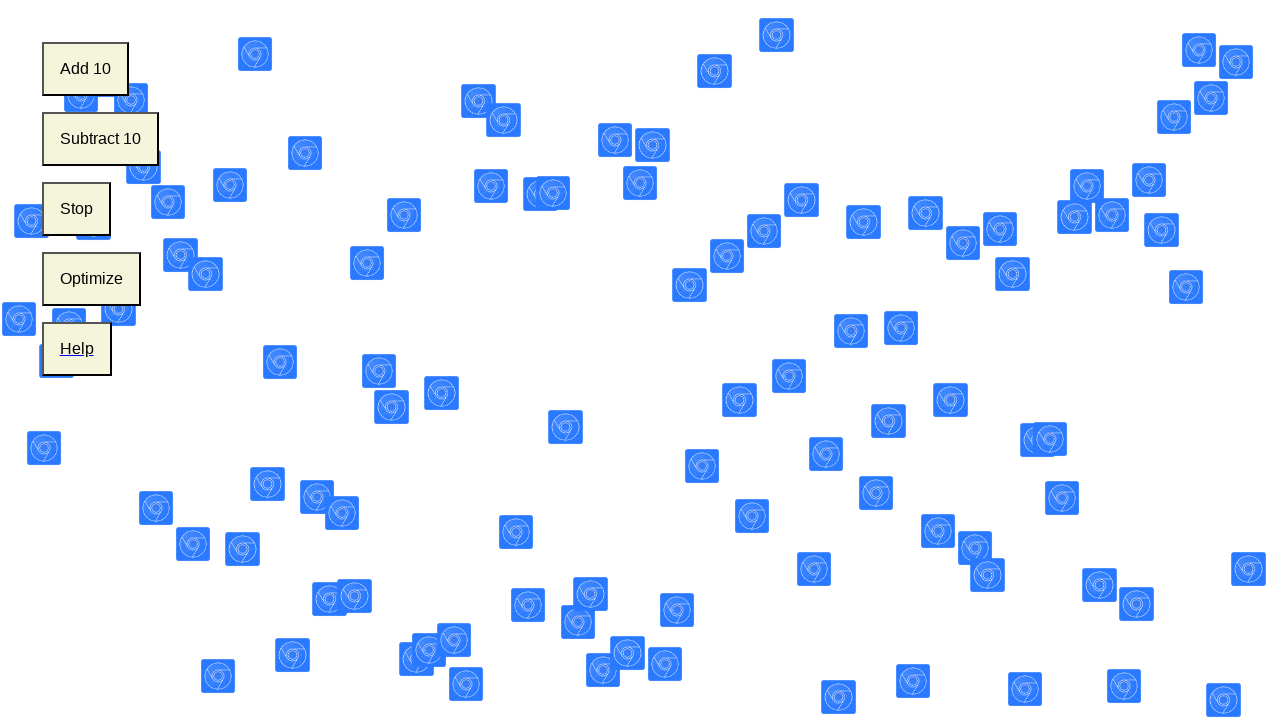

Clicked 'add' button (iteration 10/10) to add janky element at (85, 69) on .add
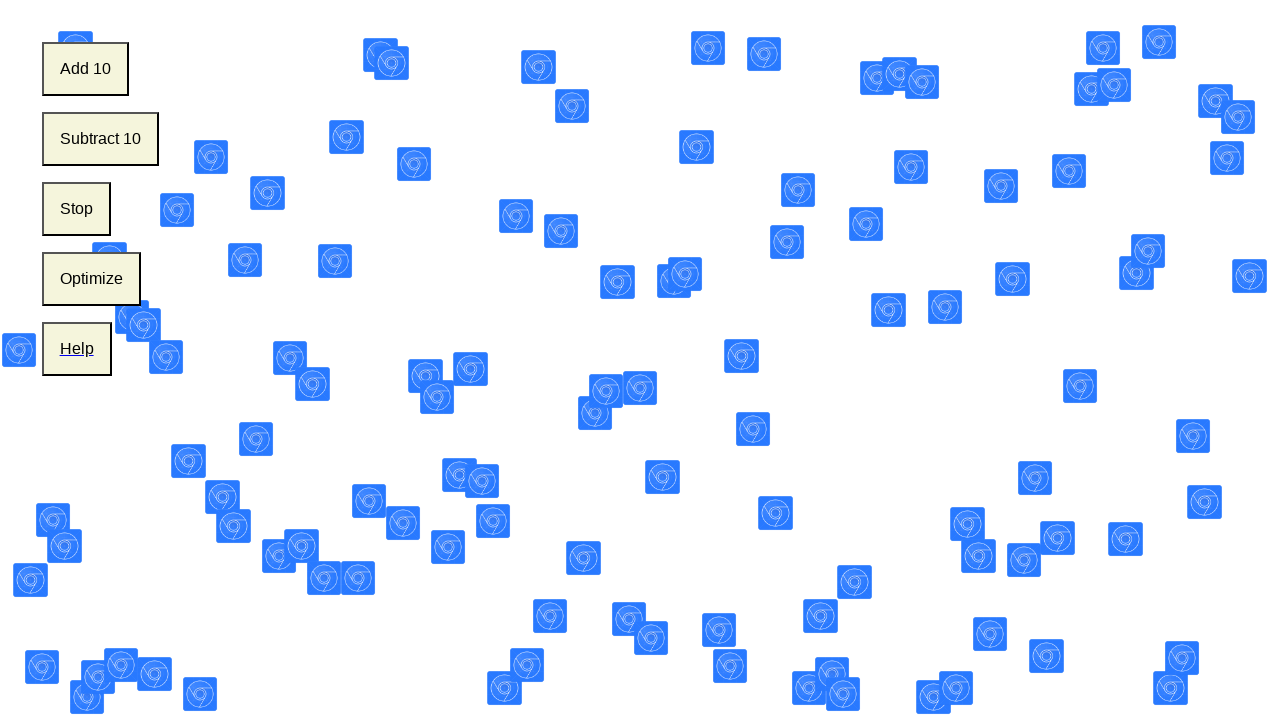

Waited 500ms for all added elements to render
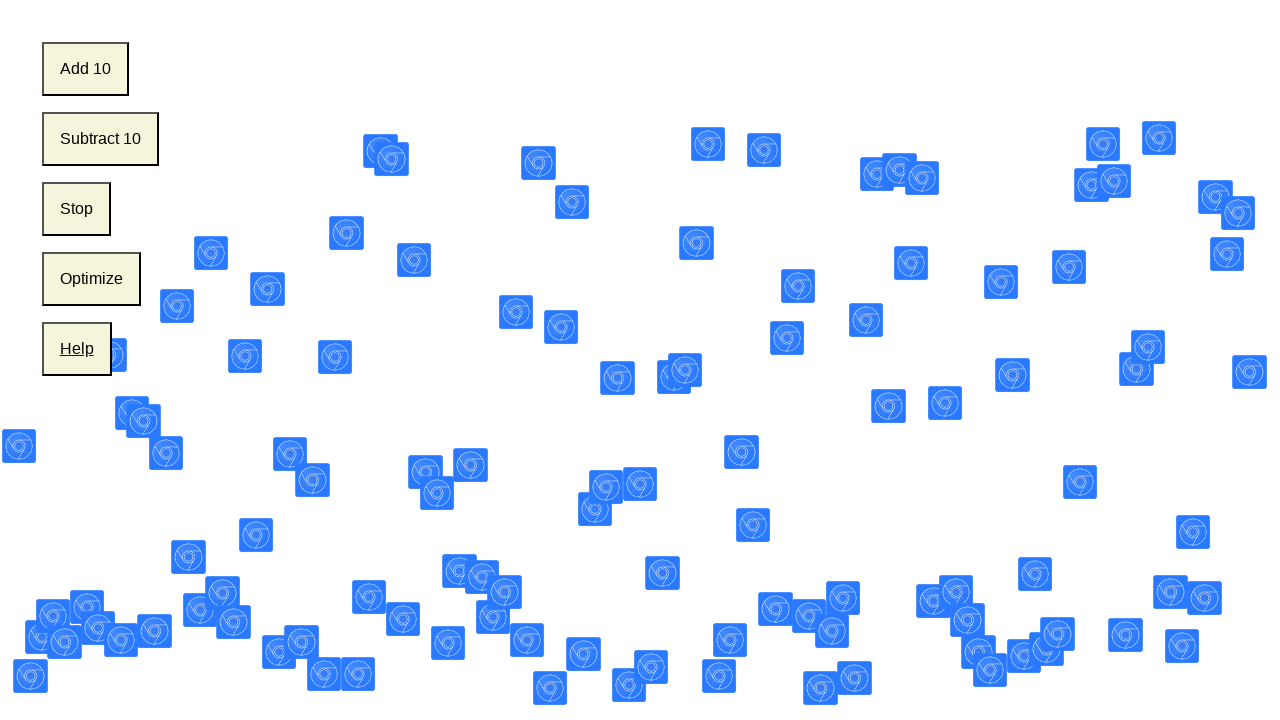

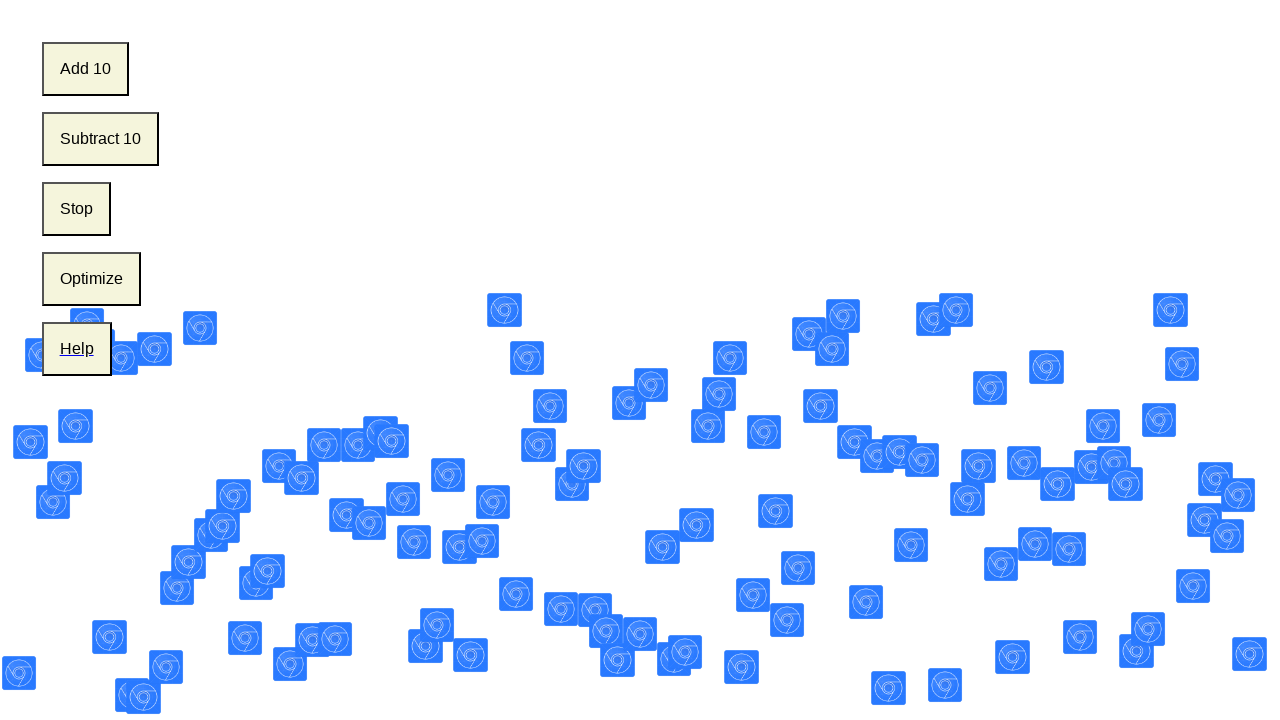